Tests the website's mobile responsiveness by navigating to the page and setting the browser window to a mobile viewport size (360x640)

Starting URL: https://www.getcalley.com/

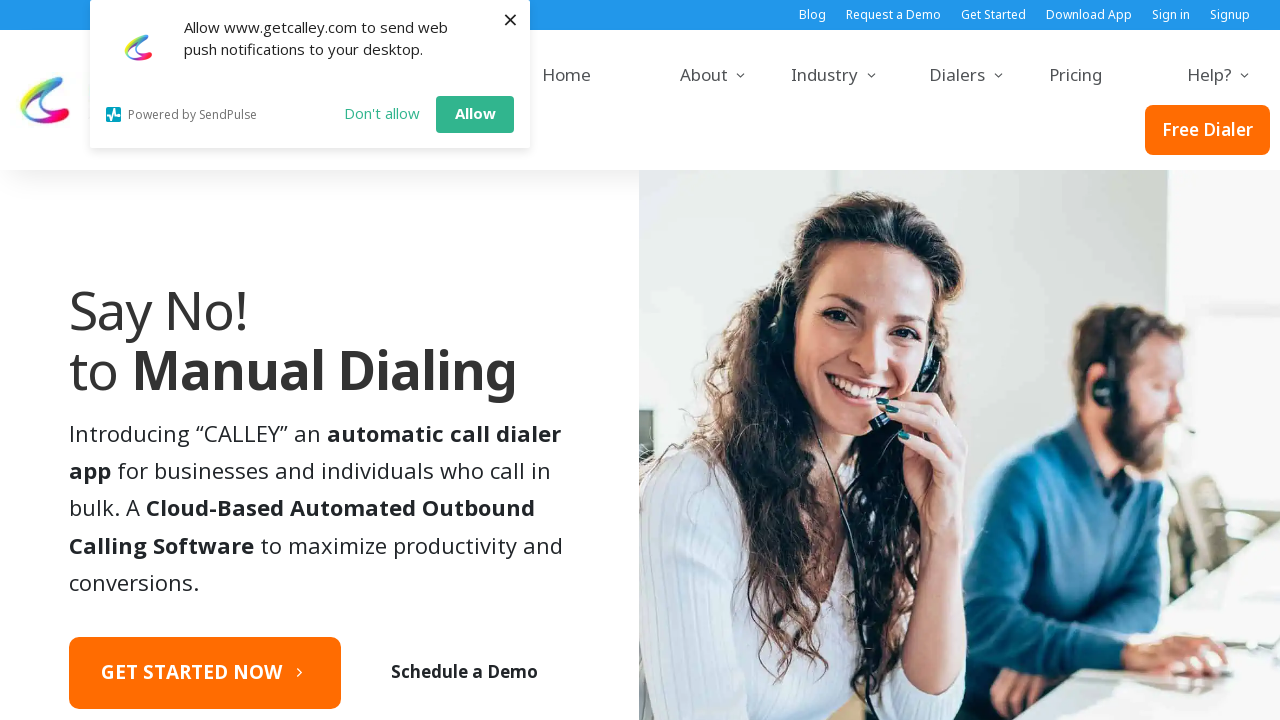

Set viewport to mobile dimensions (360x640)
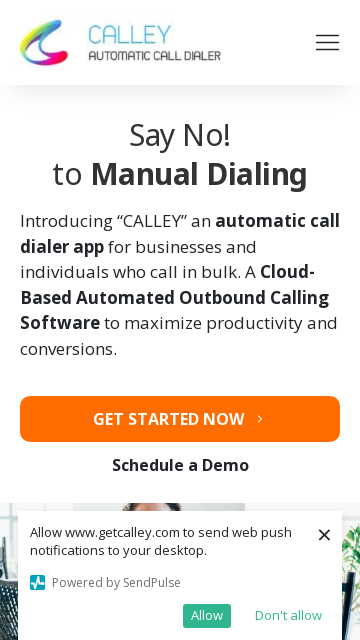

Waited for page to adjust to mobile viewport
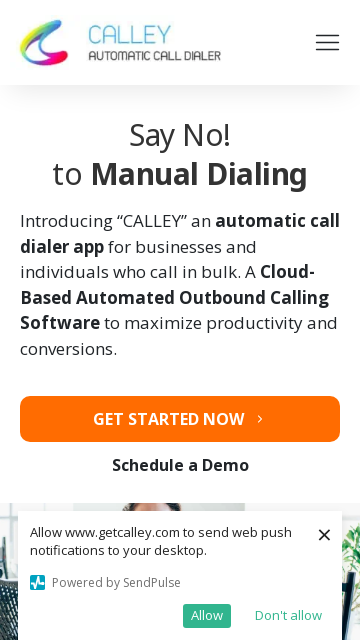

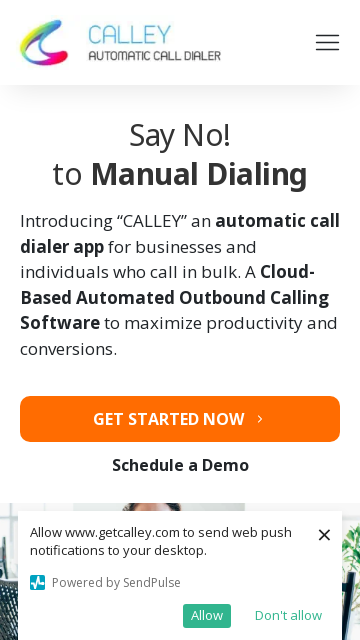